Tests multi-window handling by clicking a link that opens a new window, verifying content and titles in both windows, and switching back to the original window.

Starting URL: https://the-internet.herokuapp.com/windows

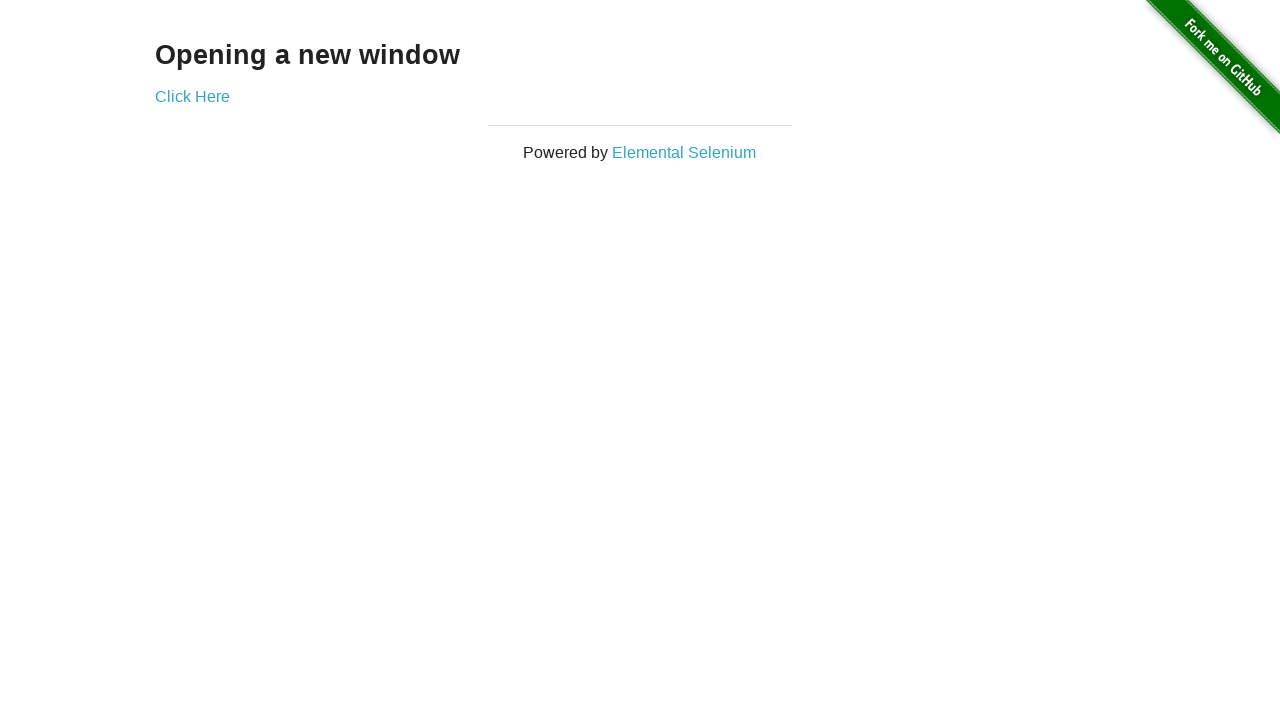

Retrieved heading text from original page
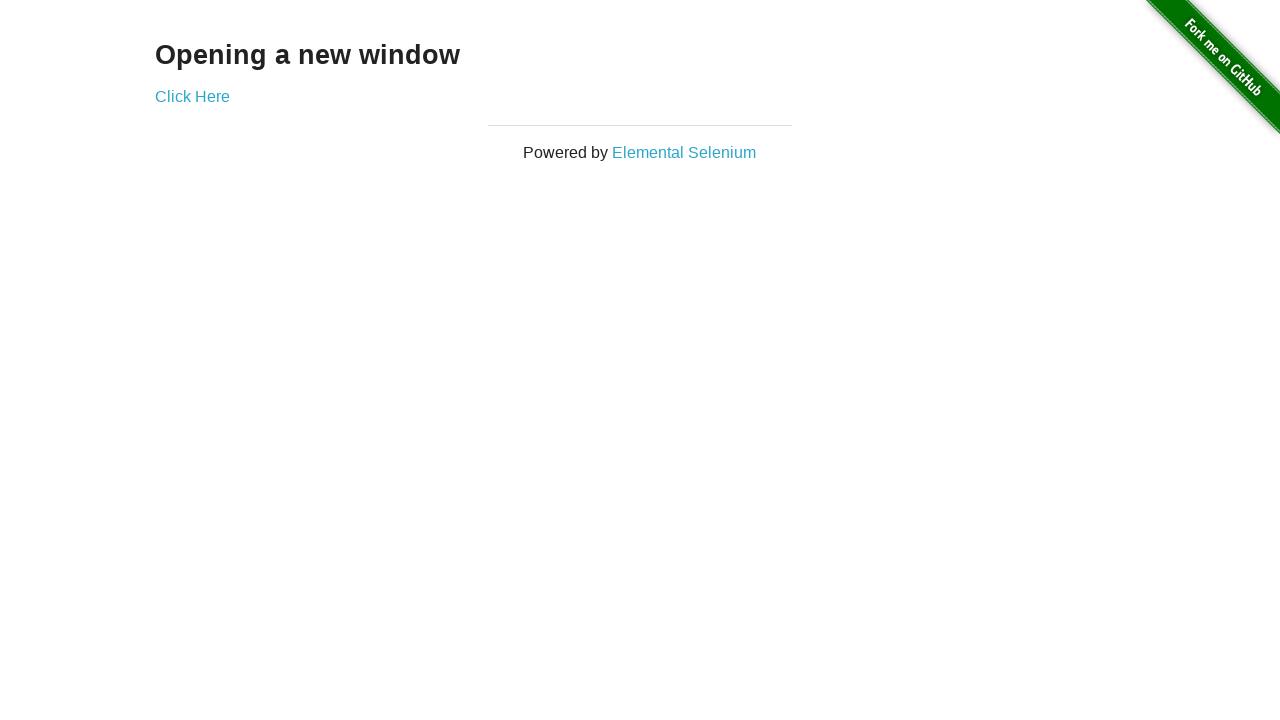

Verified heading text is 'Opening a new window'
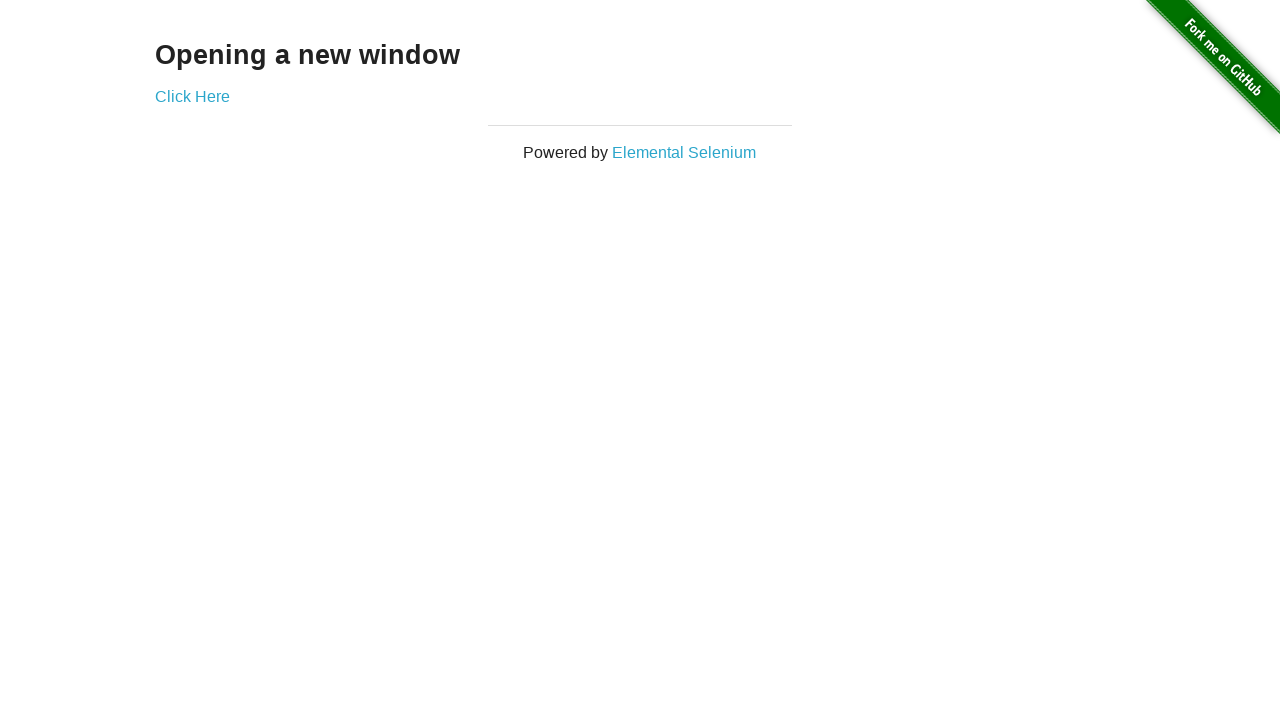

Verified original page title is 'The Internet'
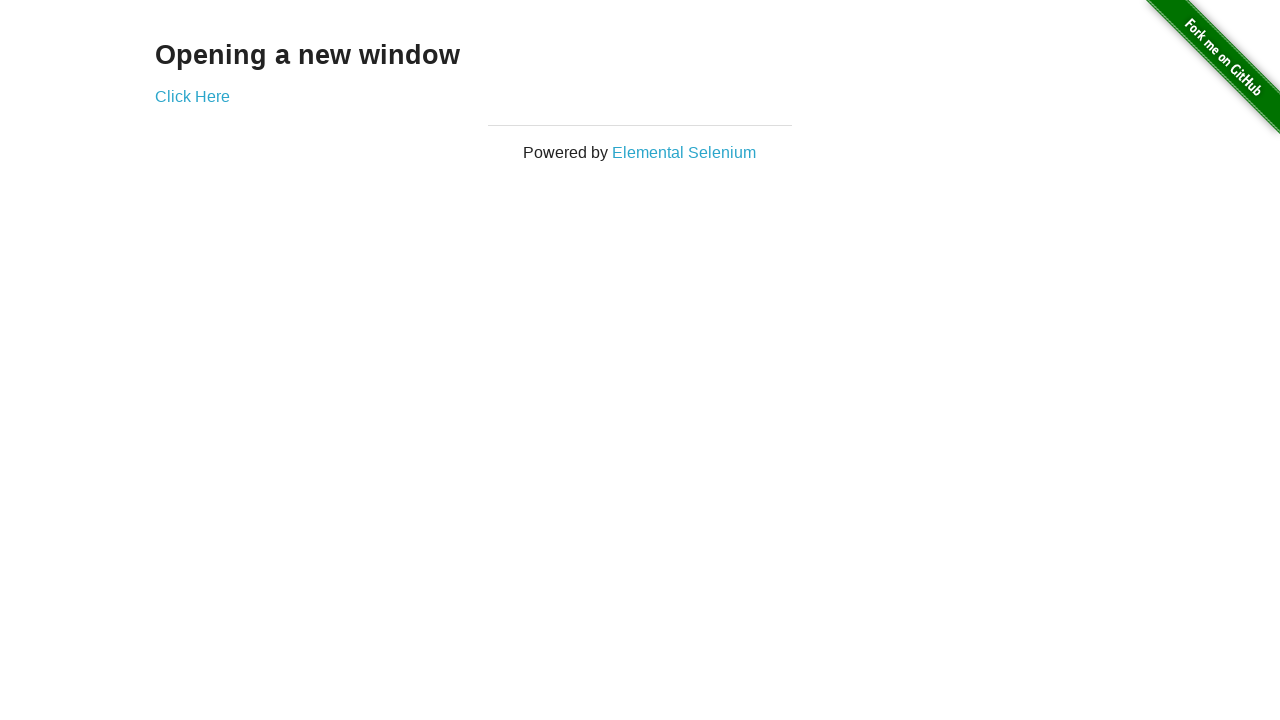

Clicked 'Click Here' link to open new window at (192, 96) on text=Click Here
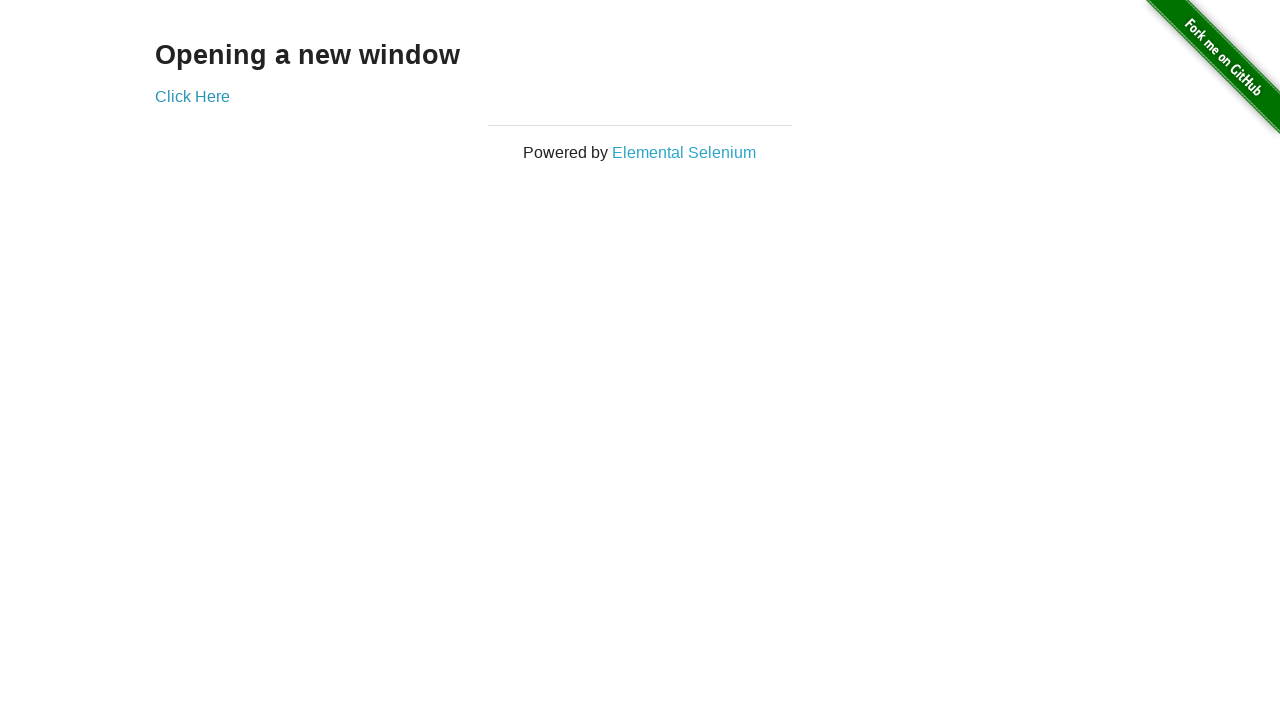

New window loaded and ready
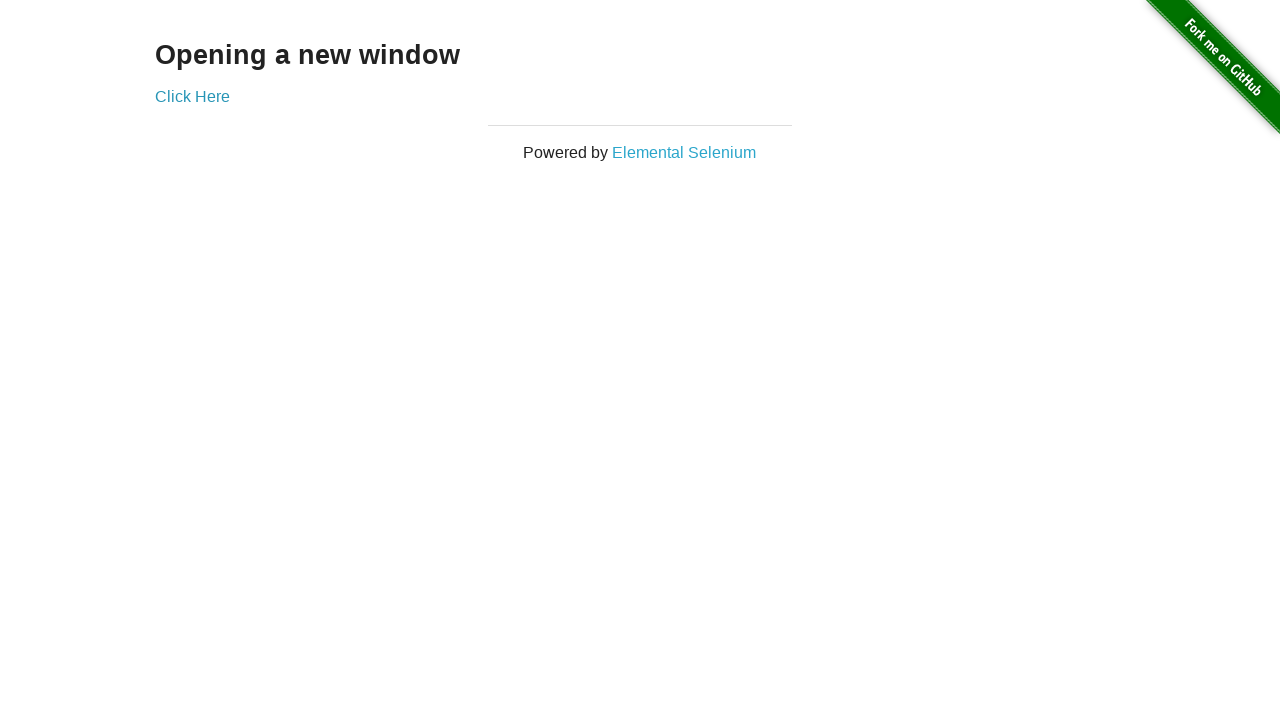

Verified new window title is 'New Window'
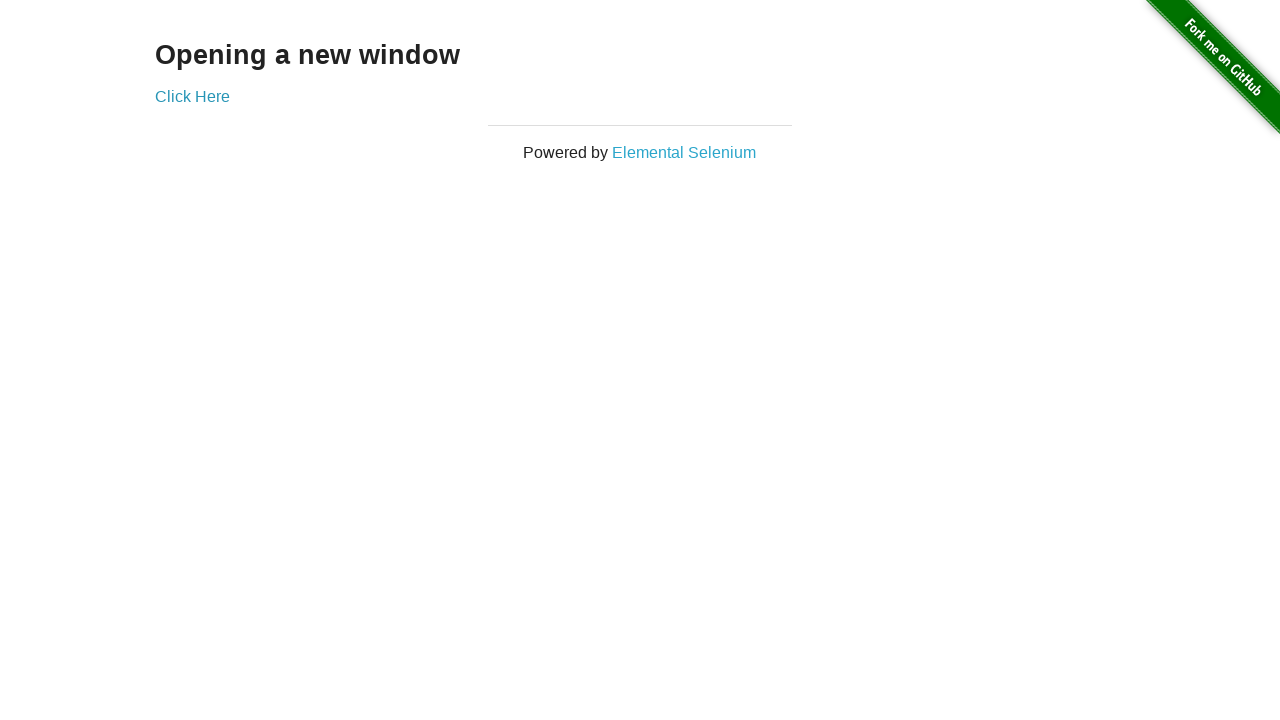

Retrieved heading text from new window
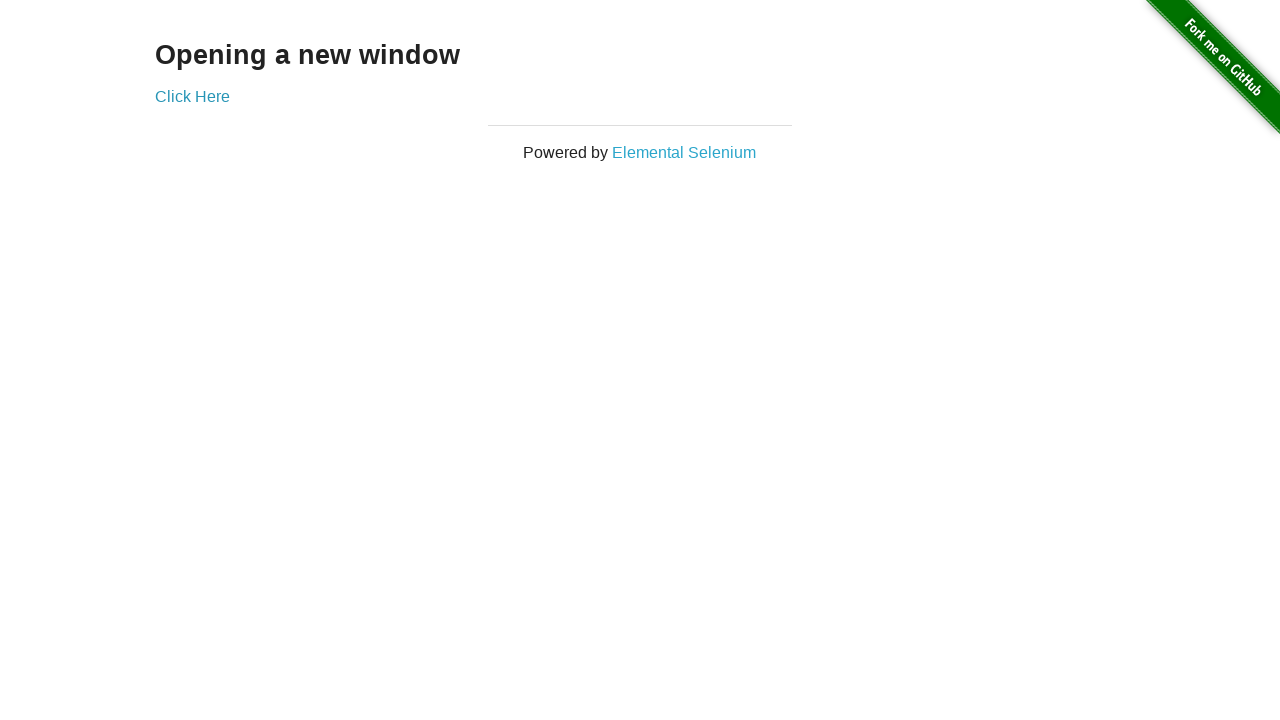

Verified new window heading text is 'New Window'
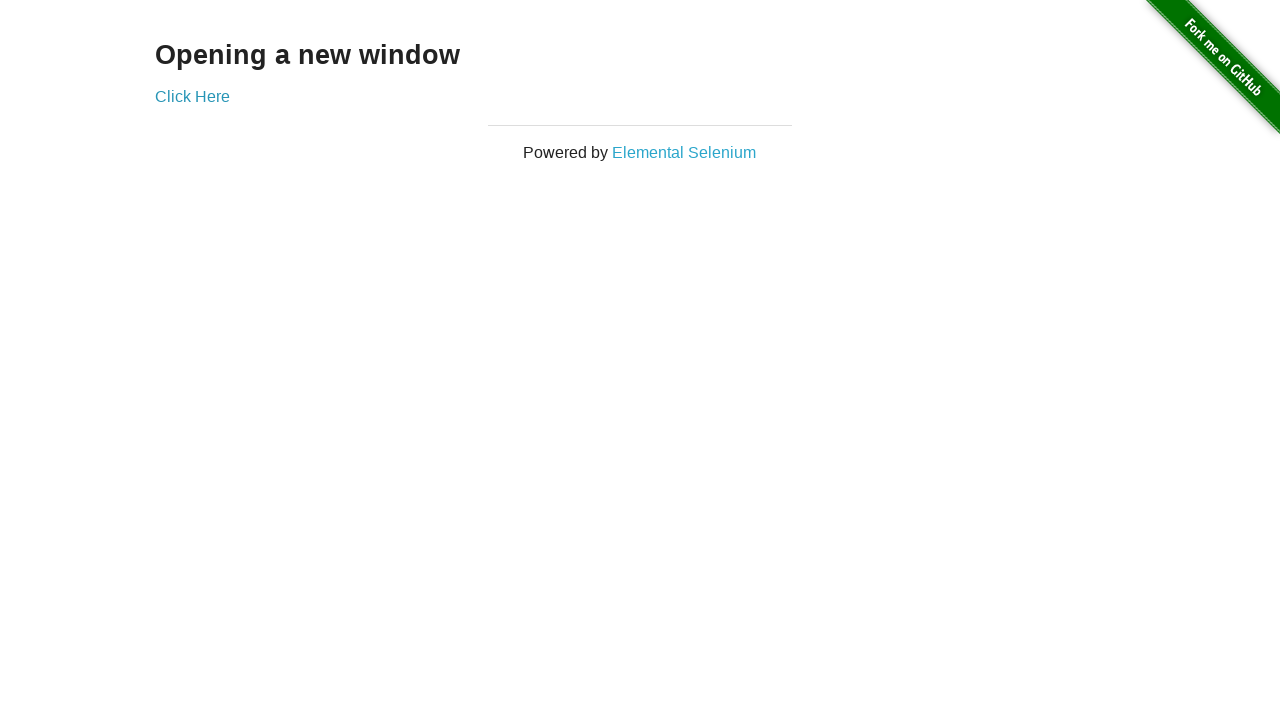

Switched back to original window
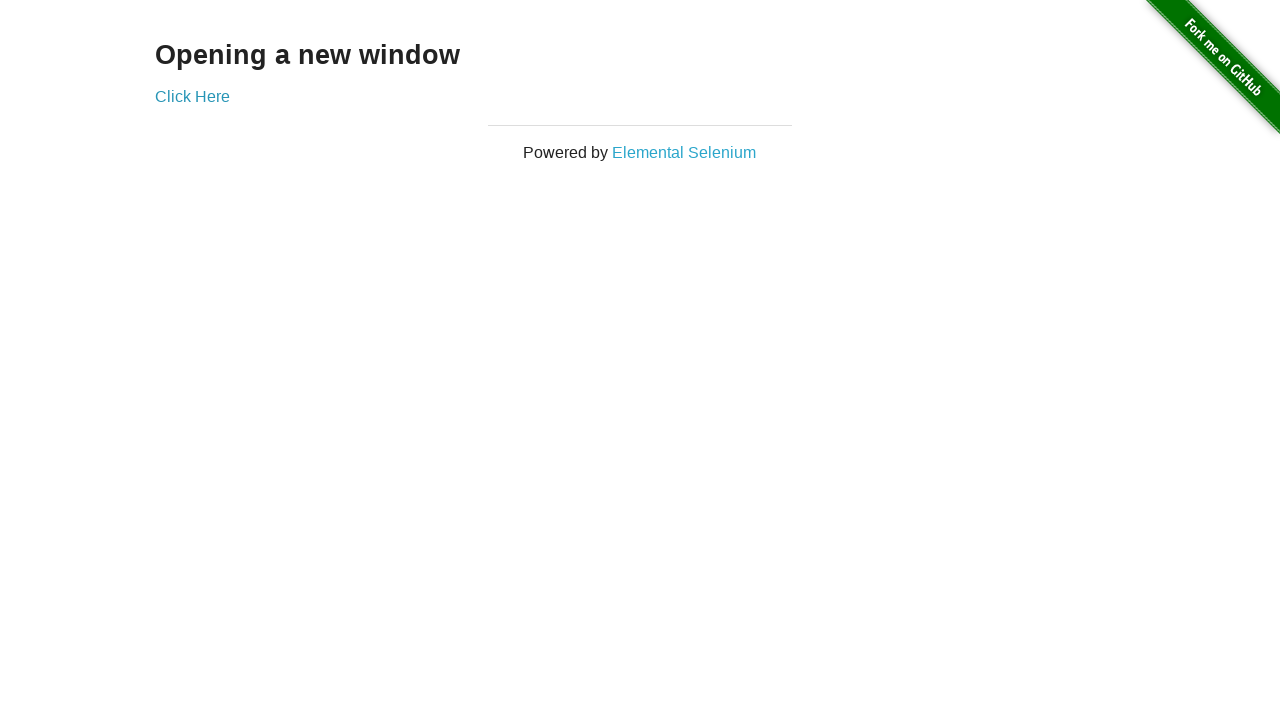

Verified original page title is still 'The Internet'
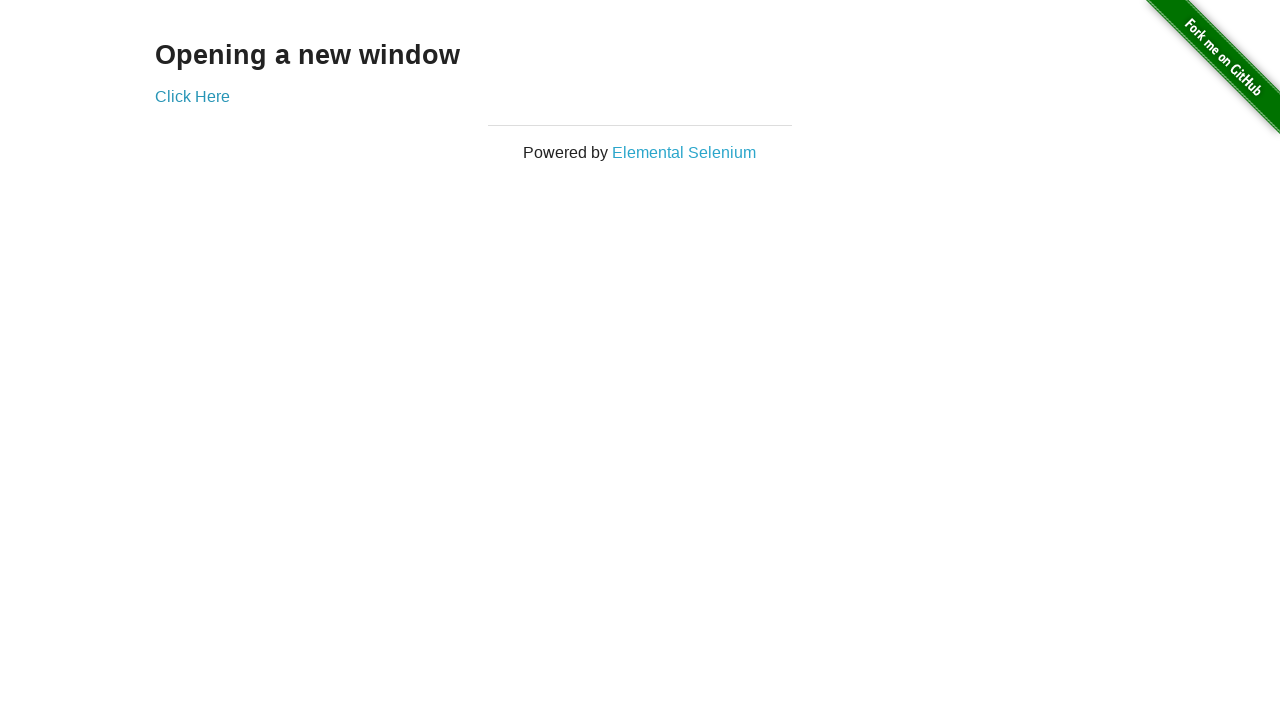

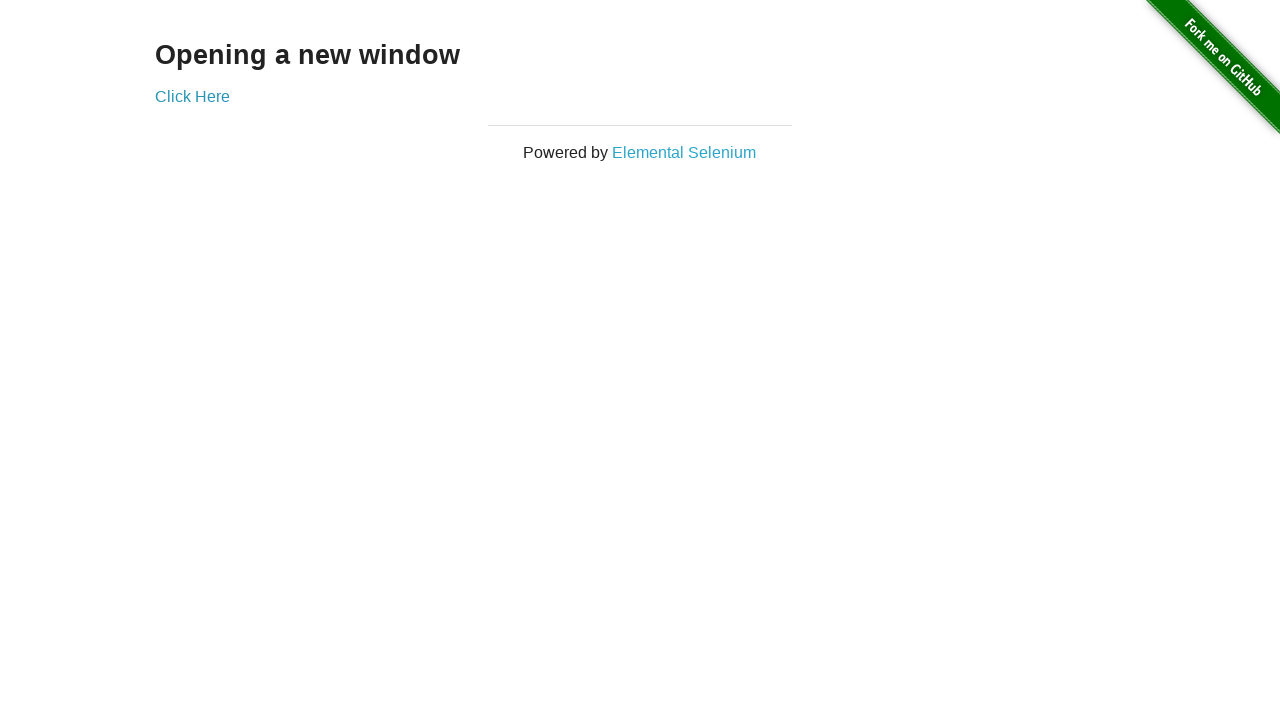